Basic test that validates a simple string assertion

Starting URL: https://www.saucedemo.com/

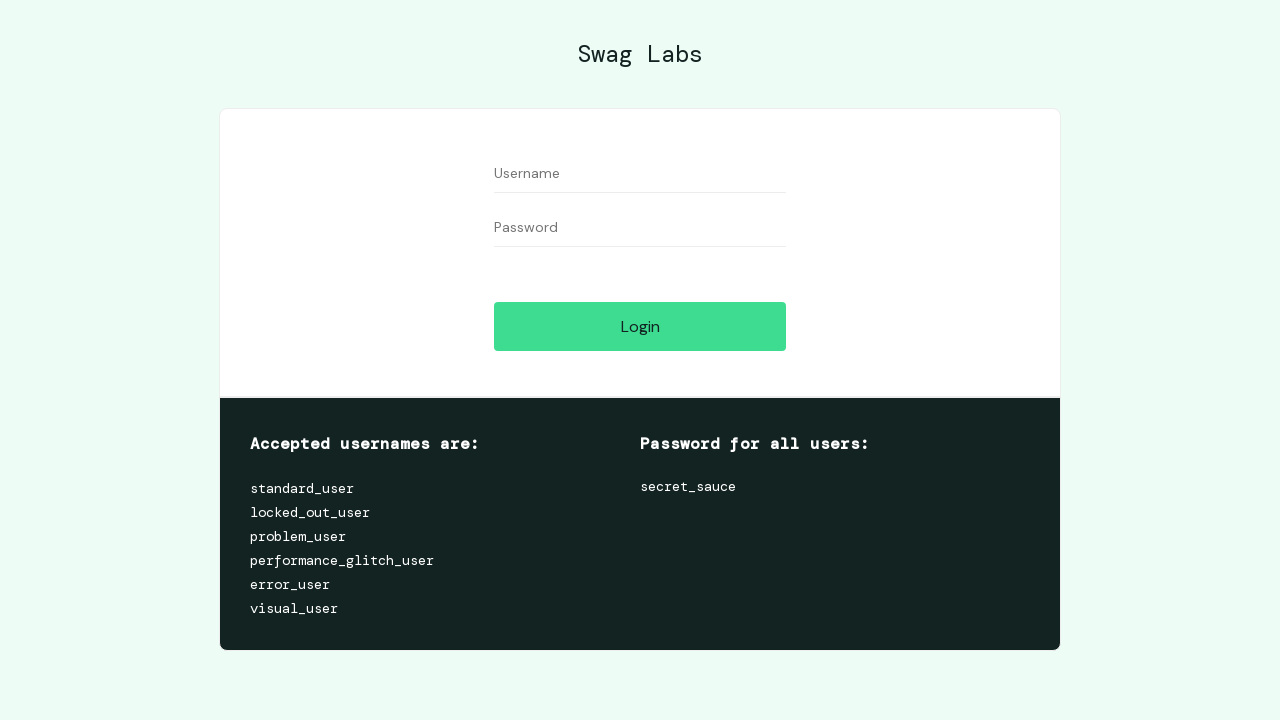

Validated string assertion: 'Hello' equals 'Hello'
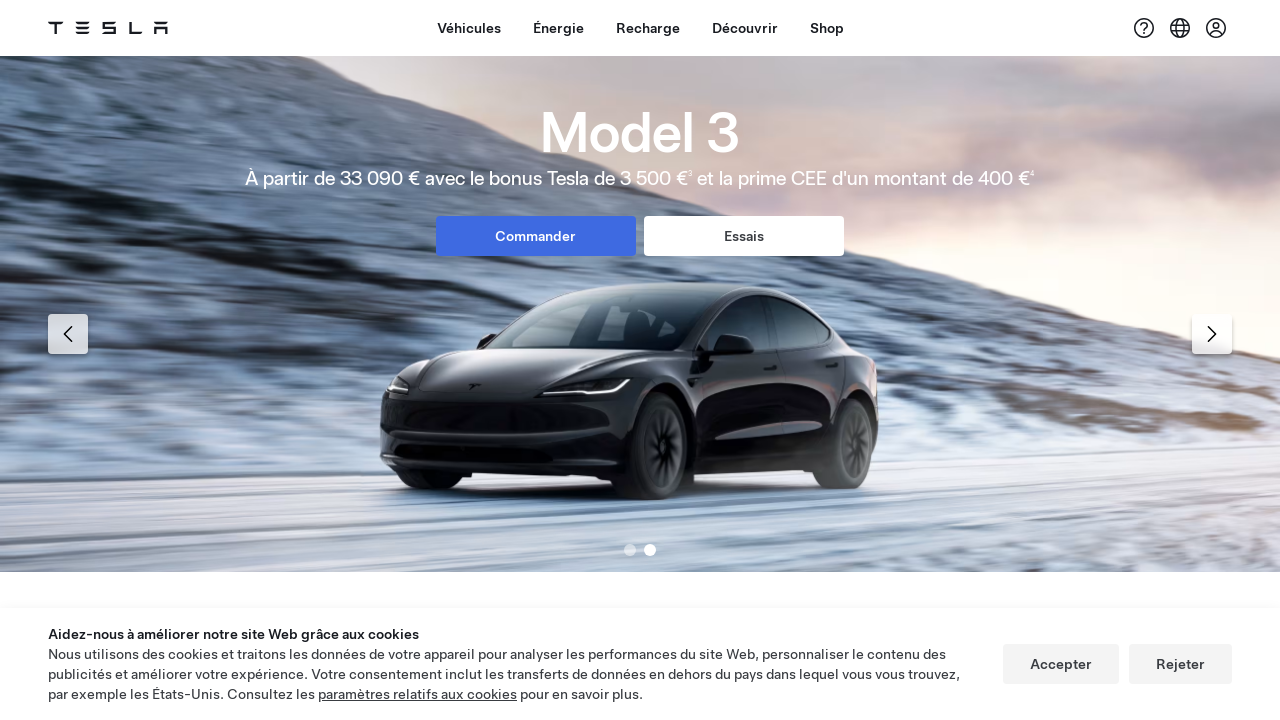

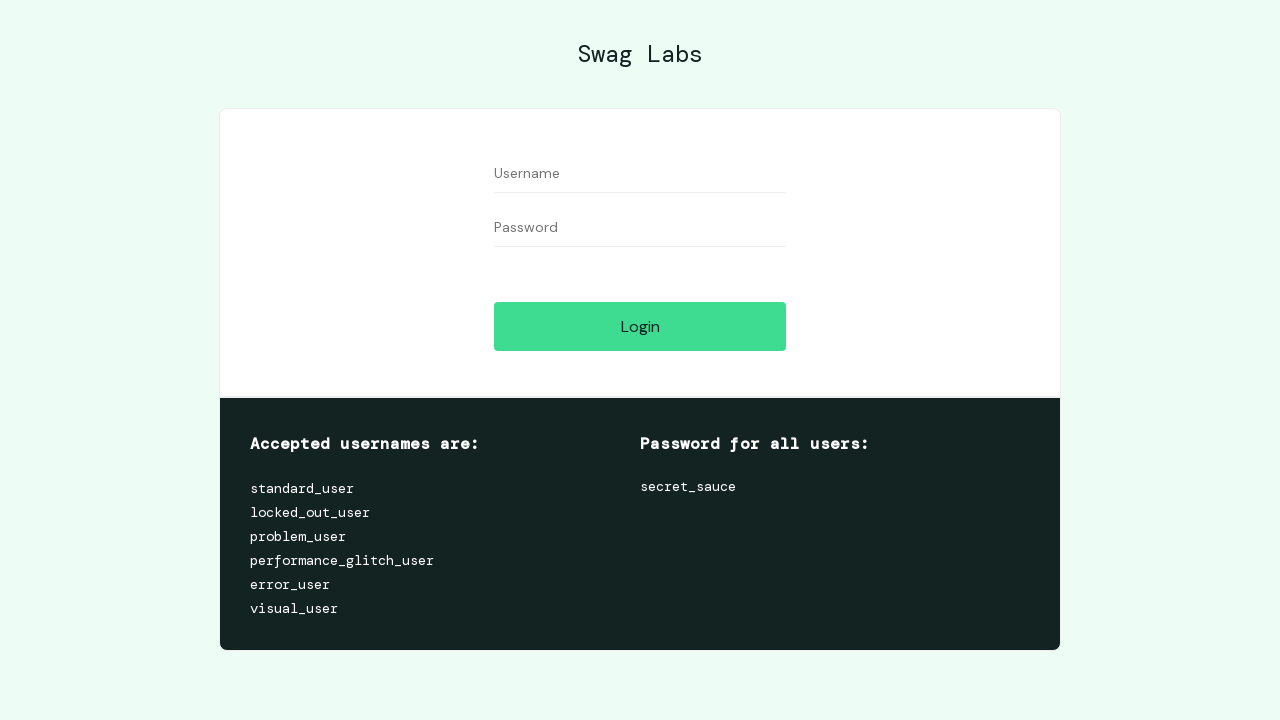